Tests JavaScript scrolling on a practice page, scrolls to a fixed-header table, extracts values from the 4th column, and verifies that the sum of values matches the displayed total amount.

Starting URL: https://www.rahulshettyacademy.com/AutomationPractice/

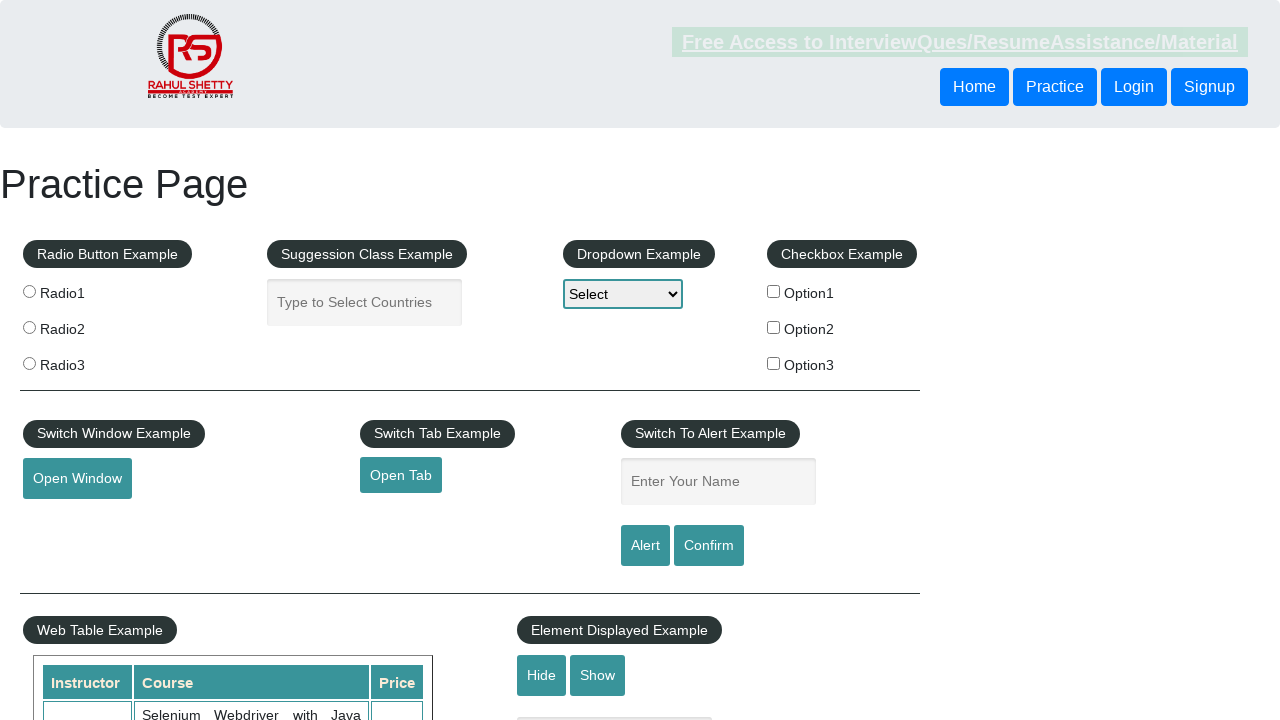

Scrolled down the page by 500 pixels using JavaScript
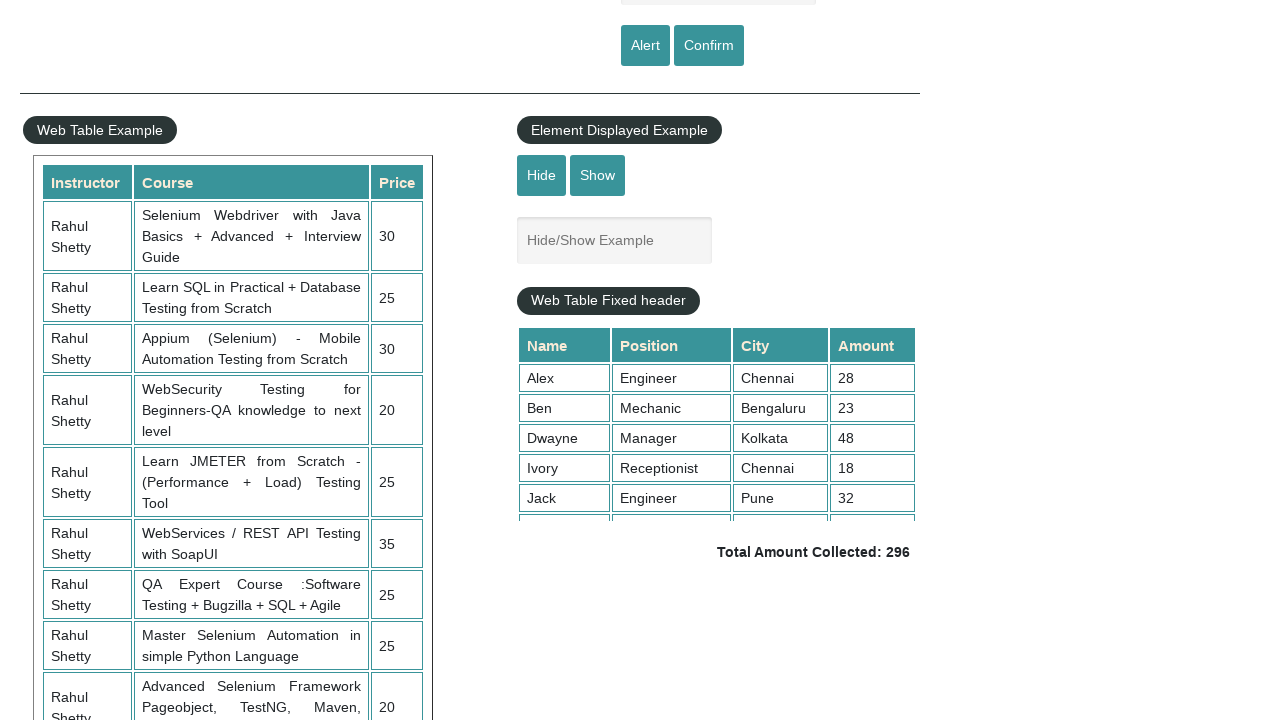

Waited 1 second for scroll animation to complete
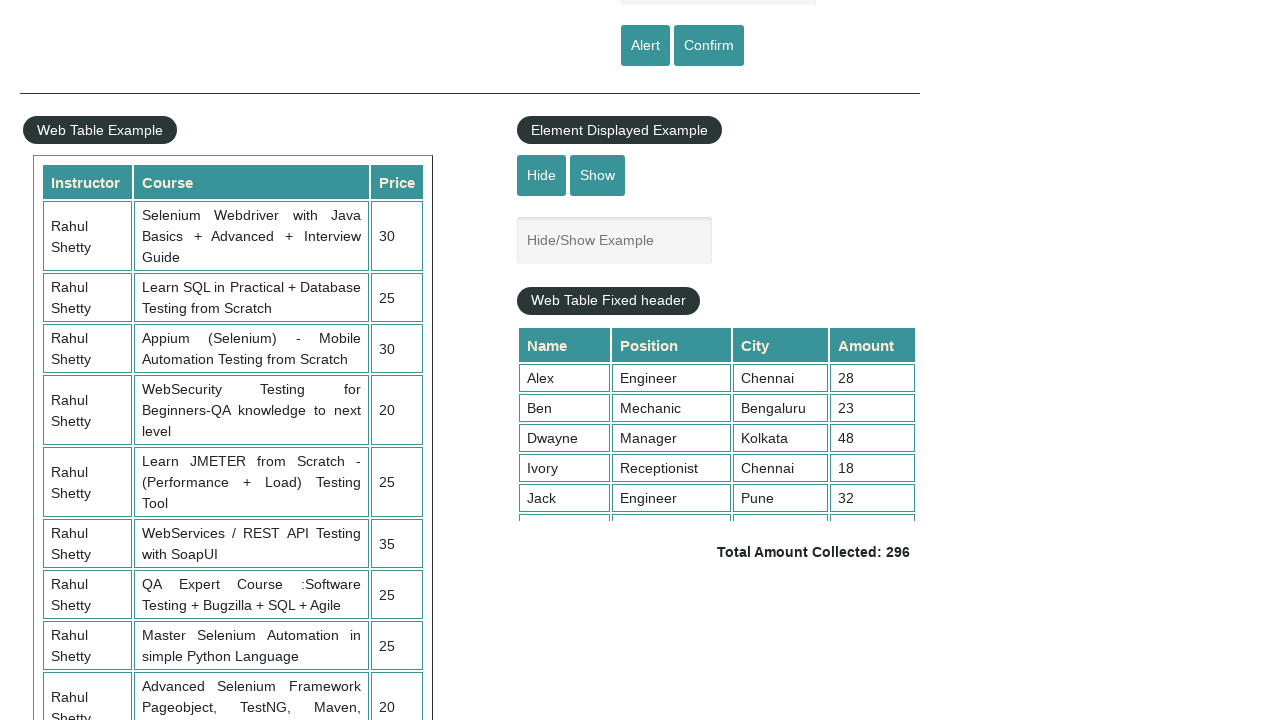

Scrolled within the fixed-header table container to position 5000
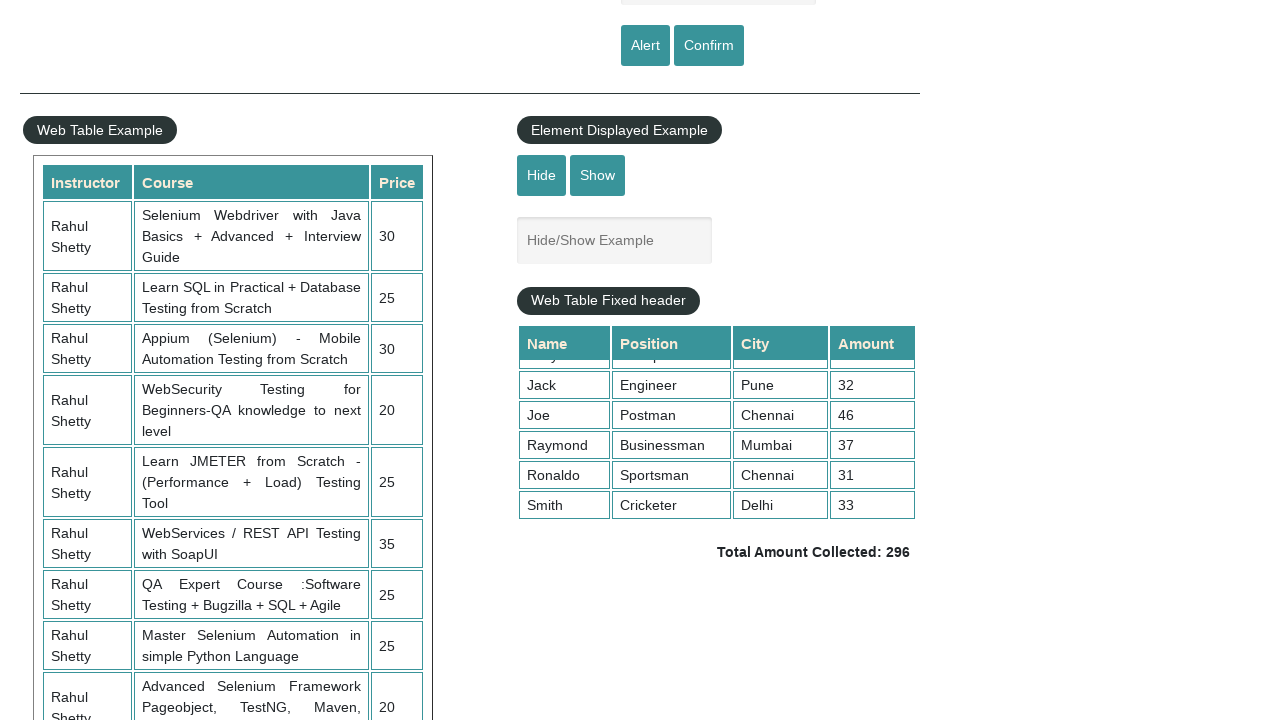

Waited for 4th column cells in the table to become visible
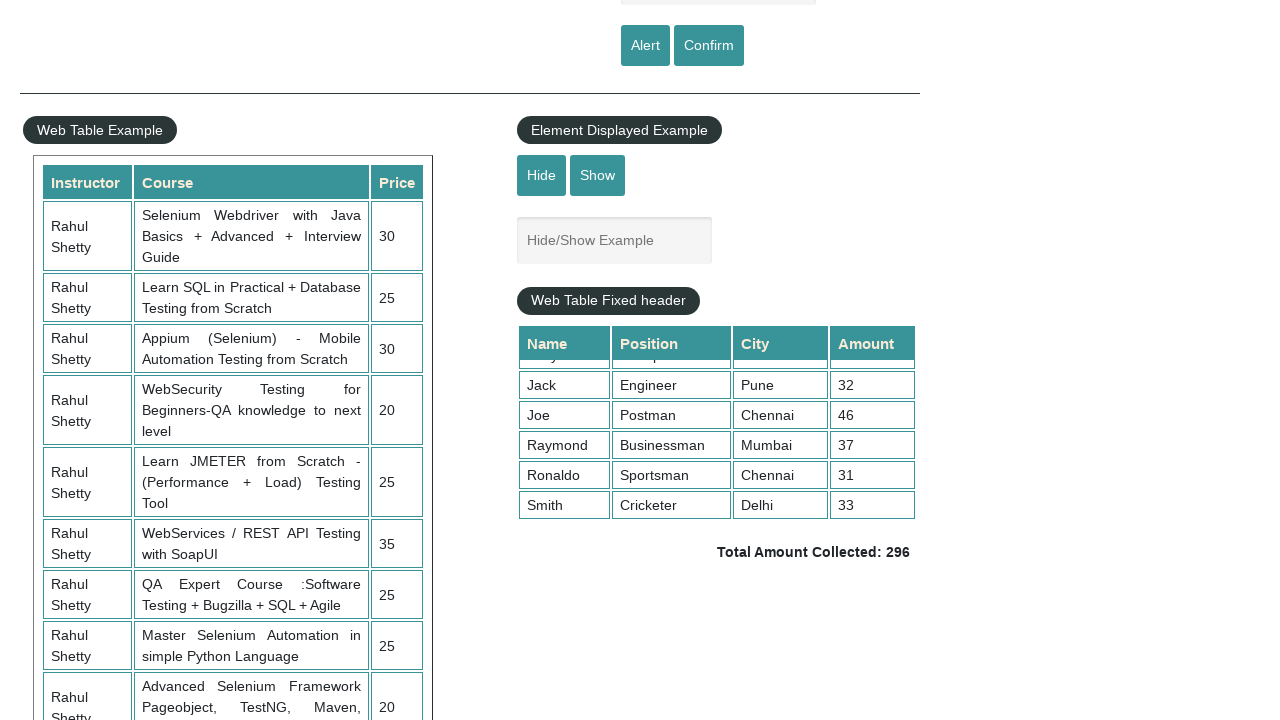

Extracted all values from the 4th column of the table - found 9 rows
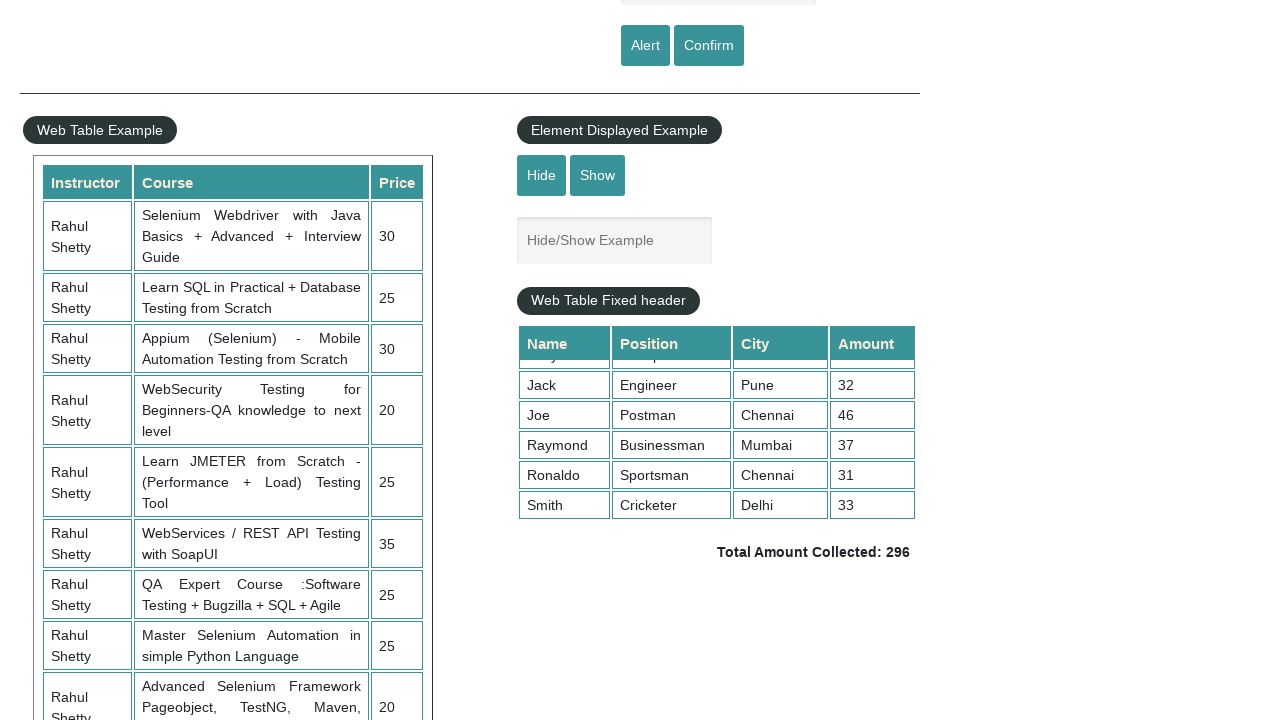

Calculated sum of all 4th column values - total: 296
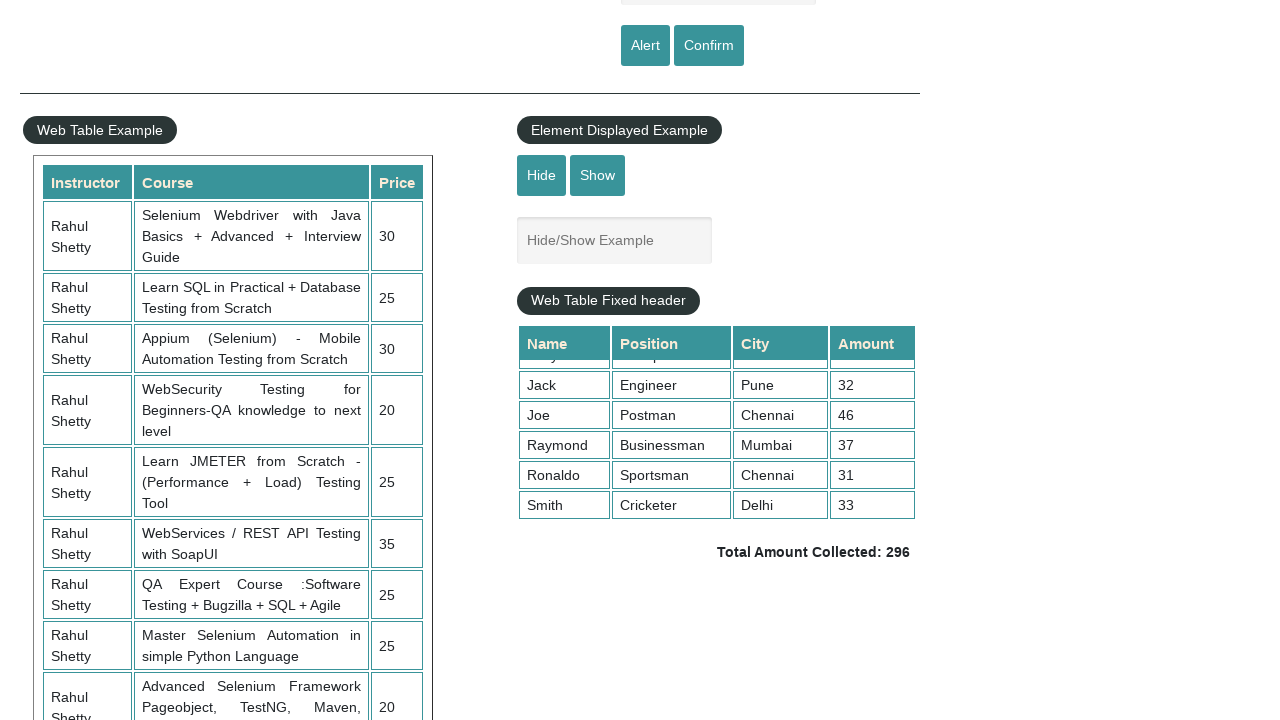

Retrieved expected total amount from page:  Total Amount Collected: 296 
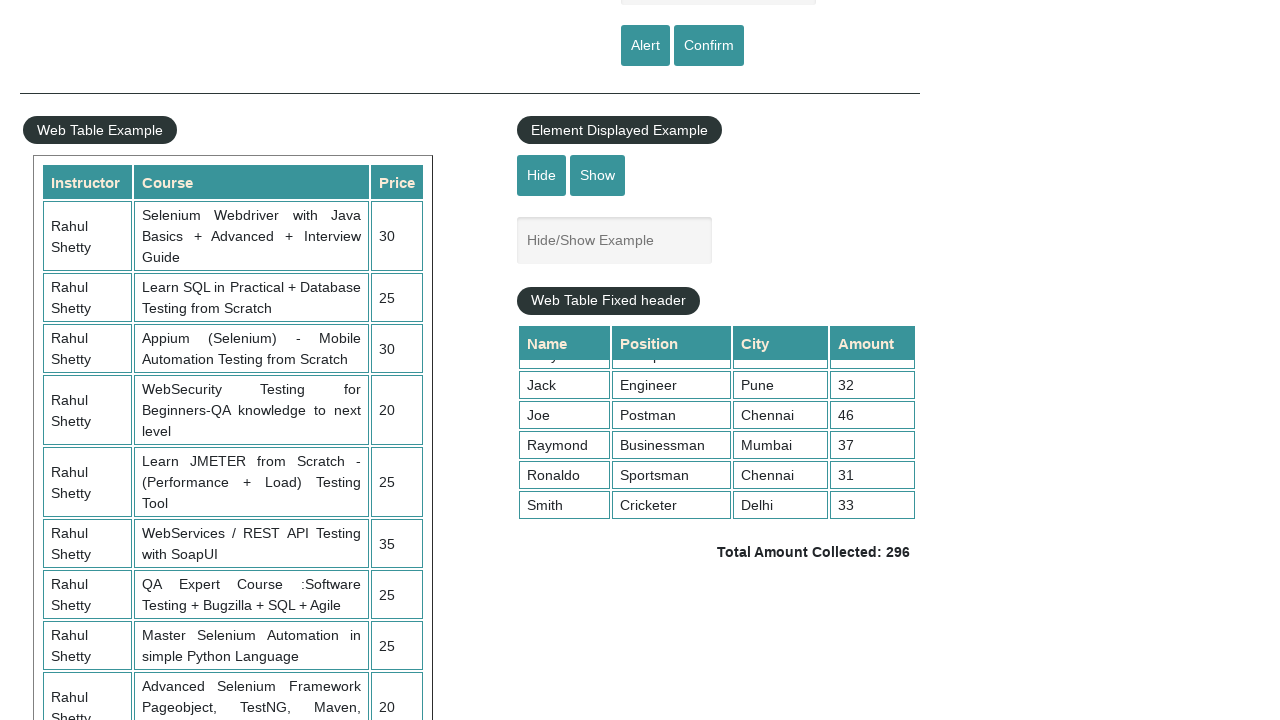

Parsed expected total value: 296
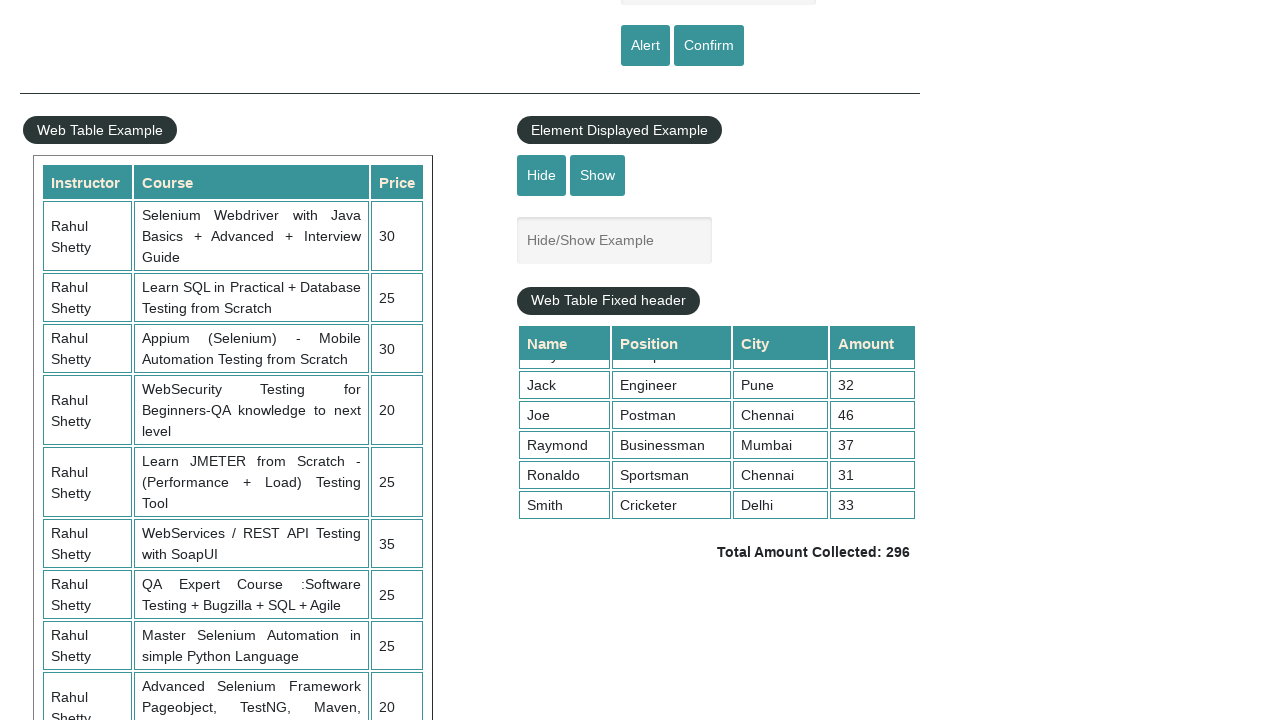

Verified that calculated sum (296) matches expected total (296) - assertion passed
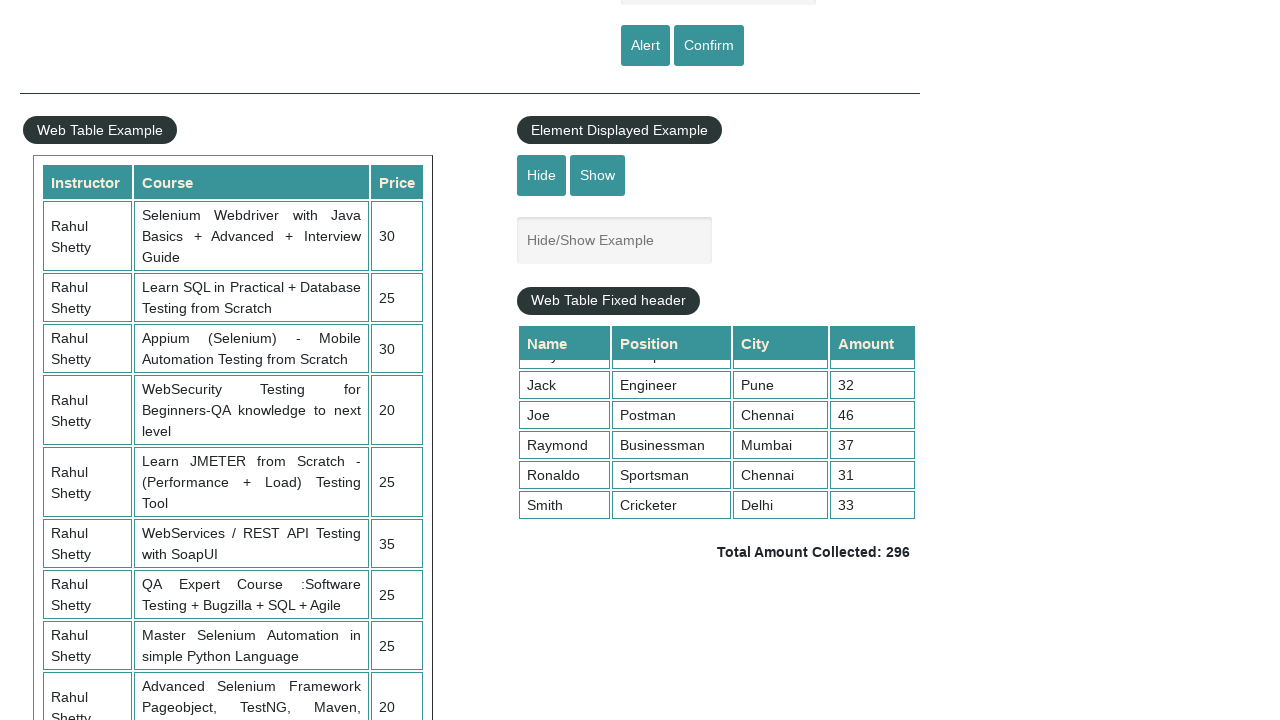

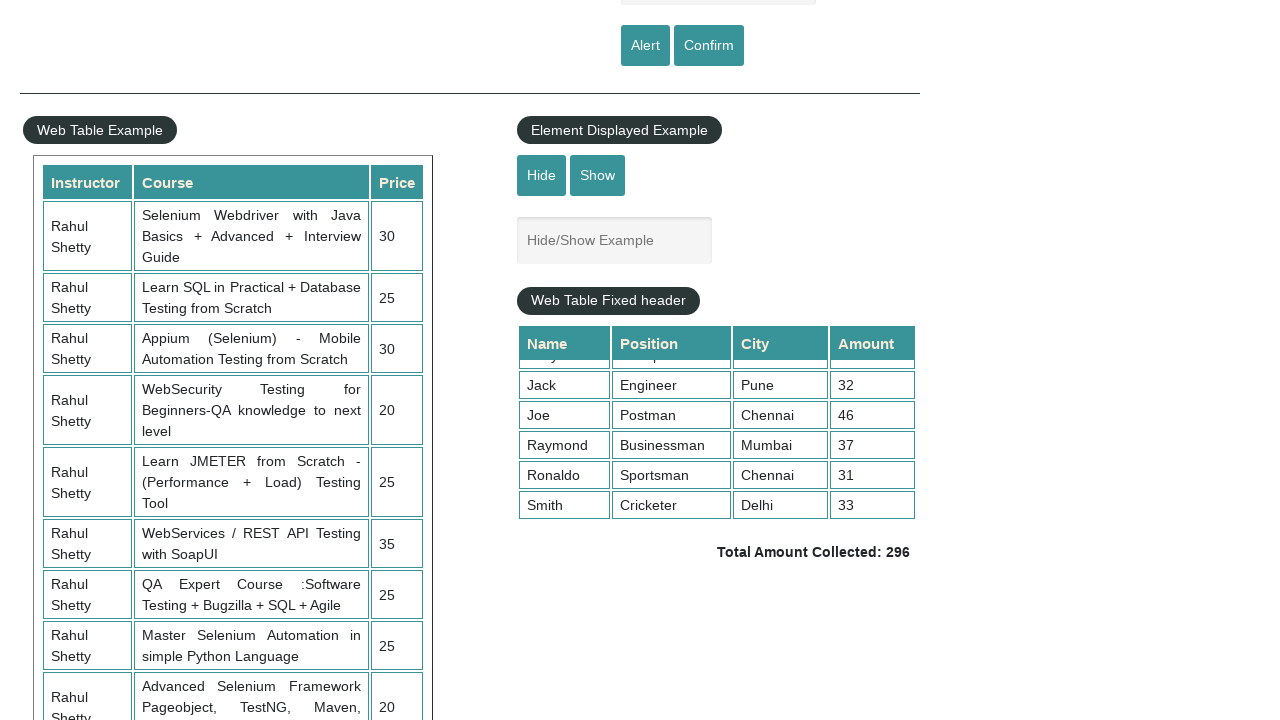